Navigates to the UX blog post, extracts the og:image URL, and navigates to that image

Starting URL: https://roe.dev/blog/good-ux-and-giving-birth

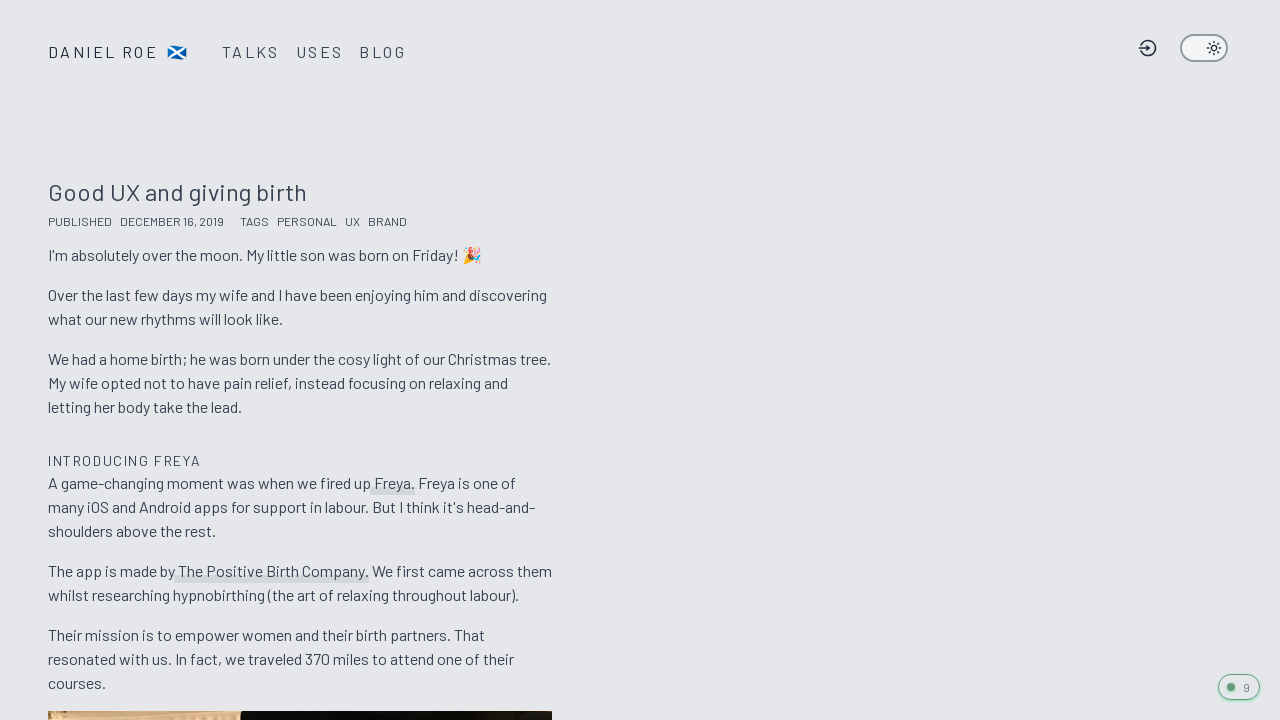

Located og:image meta tag element
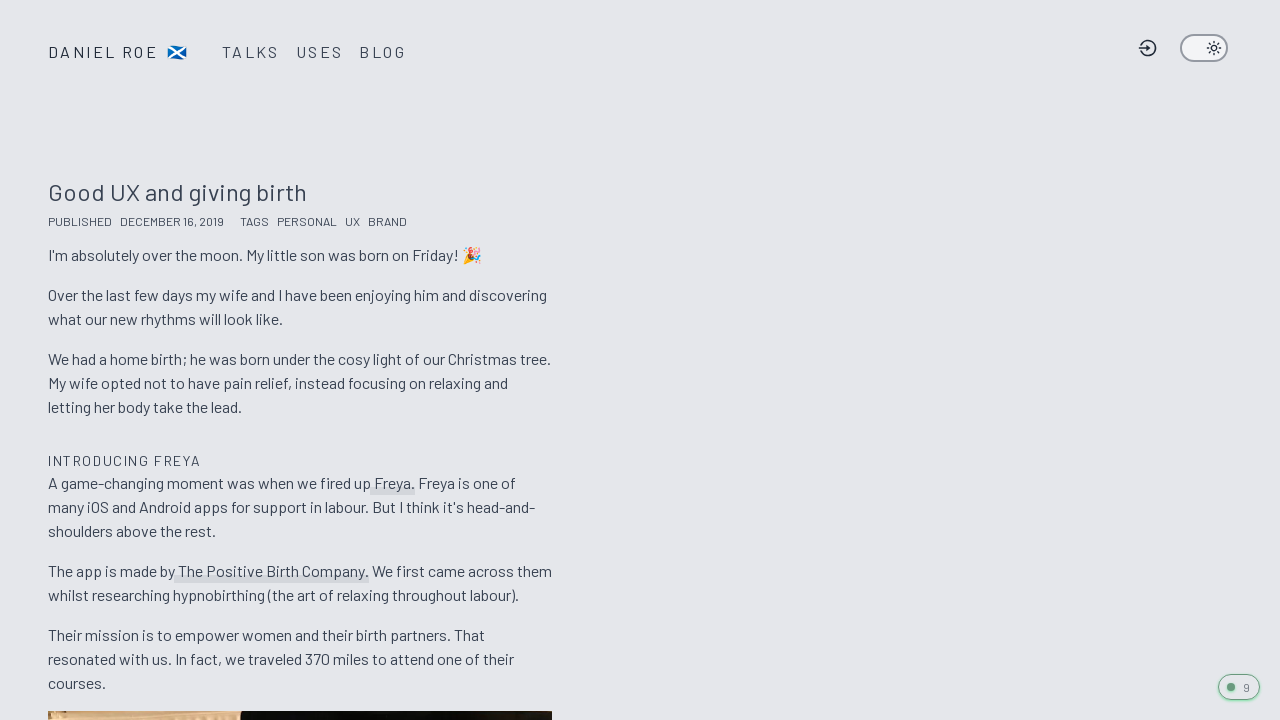

Extracted og:image URL from meta tag
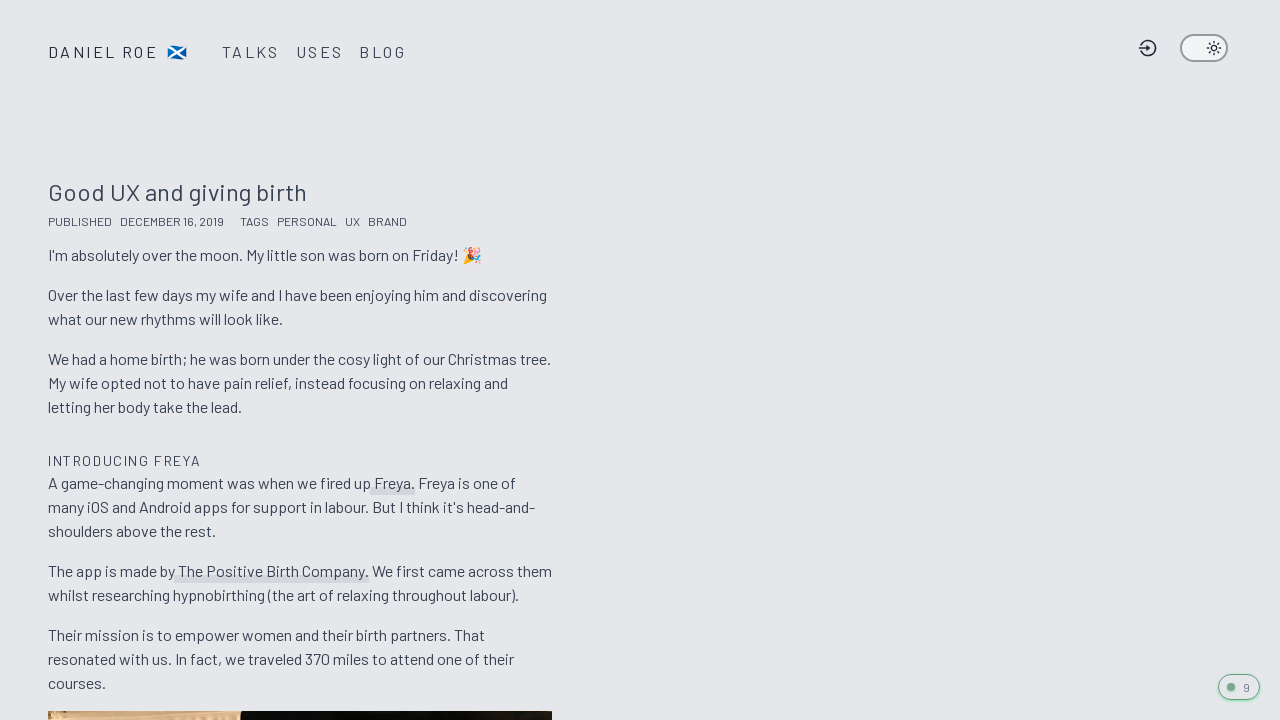

Navigated to og:image URL
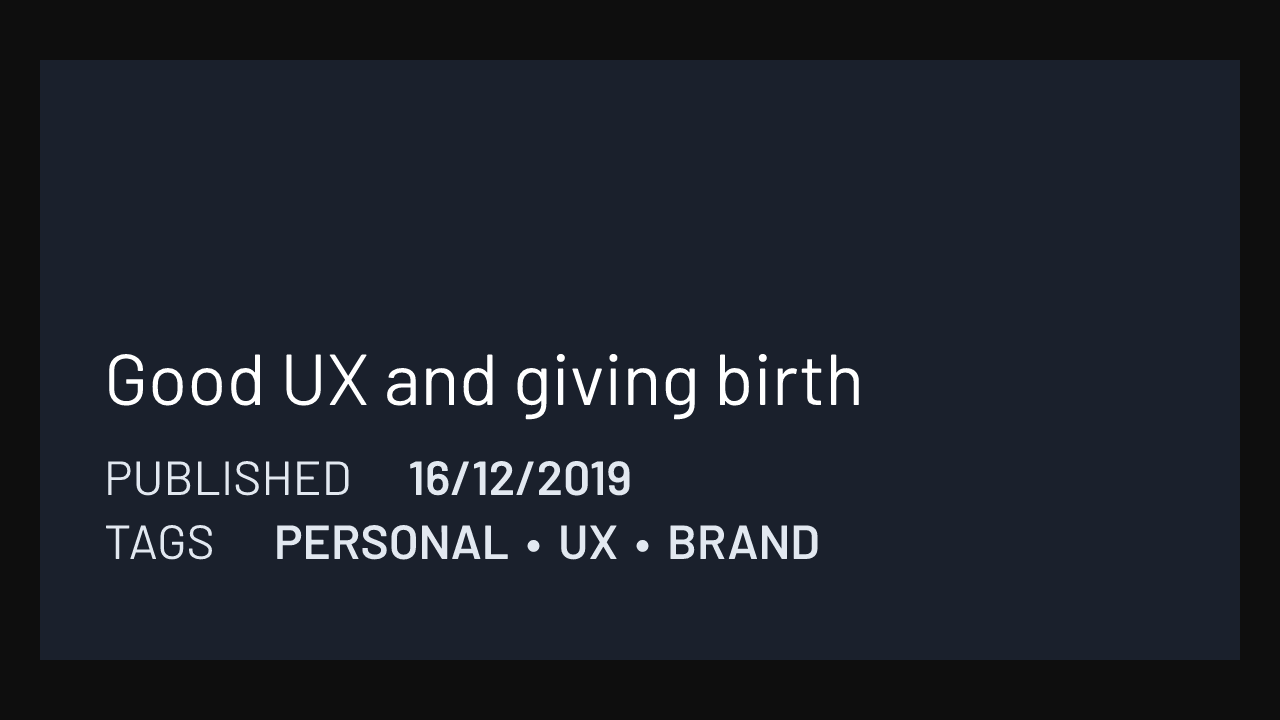

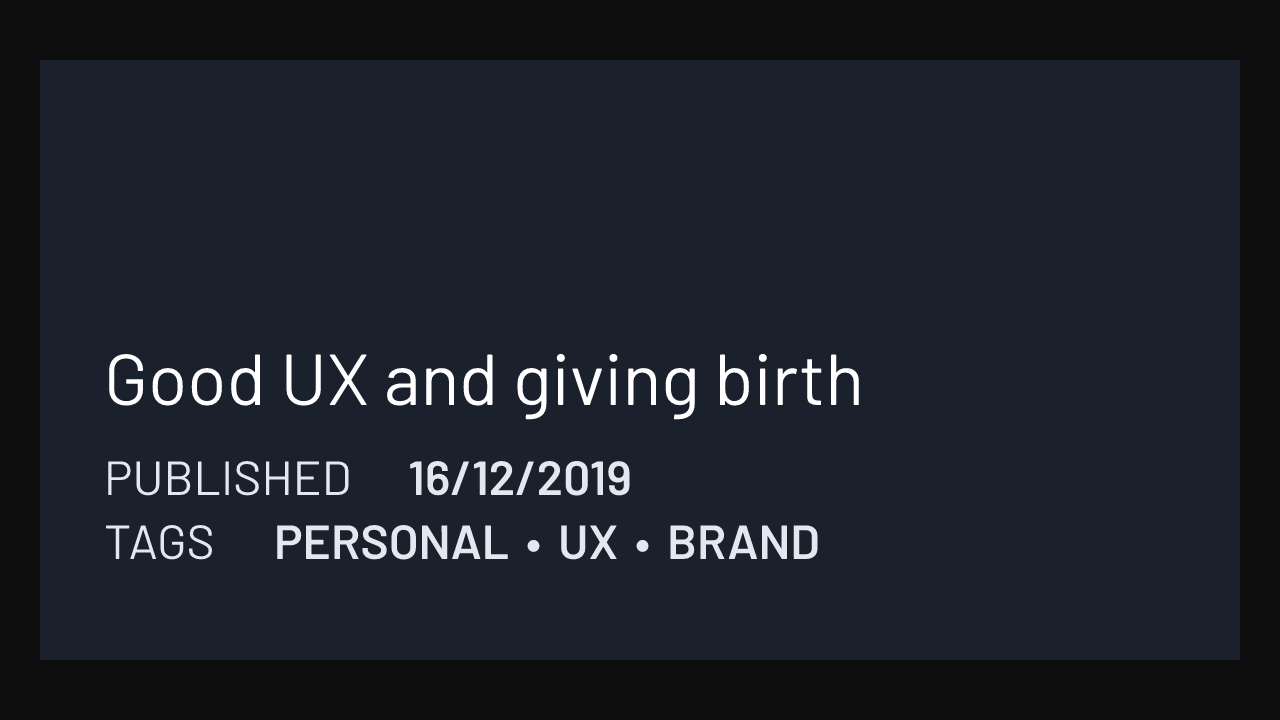